Clicks on the first element with mt-4 class on the DemoQA homepage

Starting URL: https://demoqa.com/

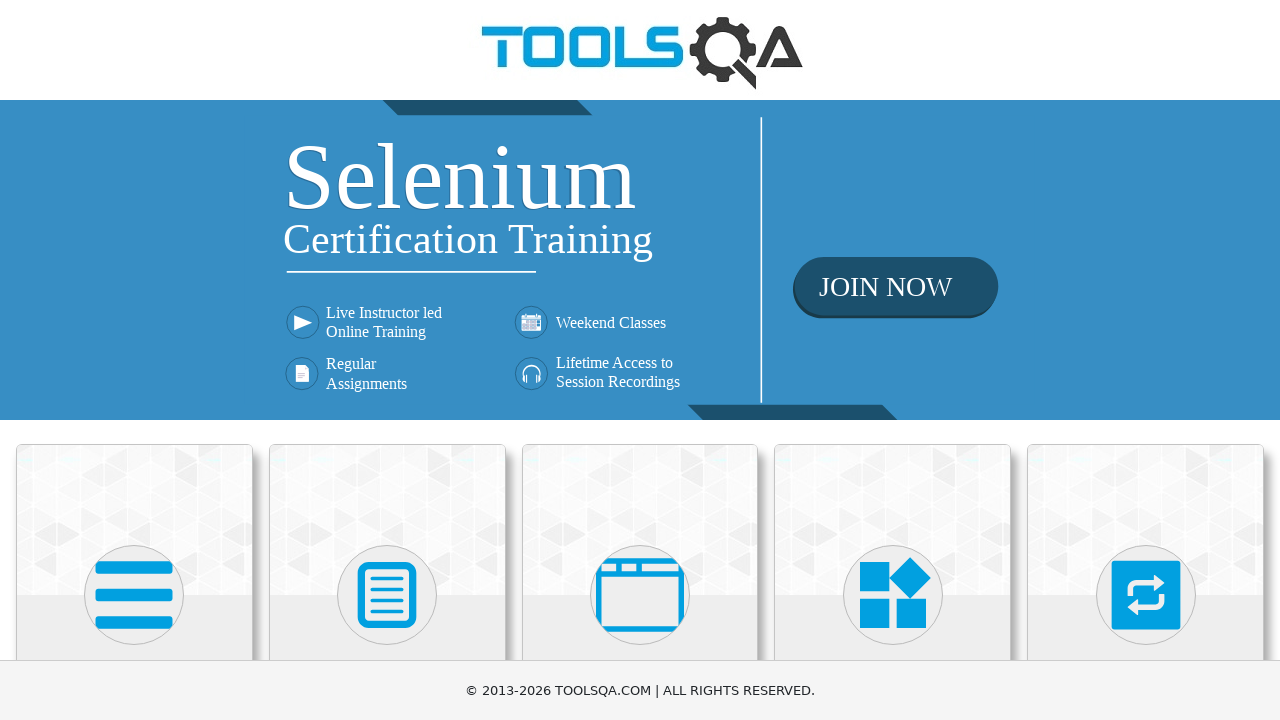

Navigated to DemoQA homepage
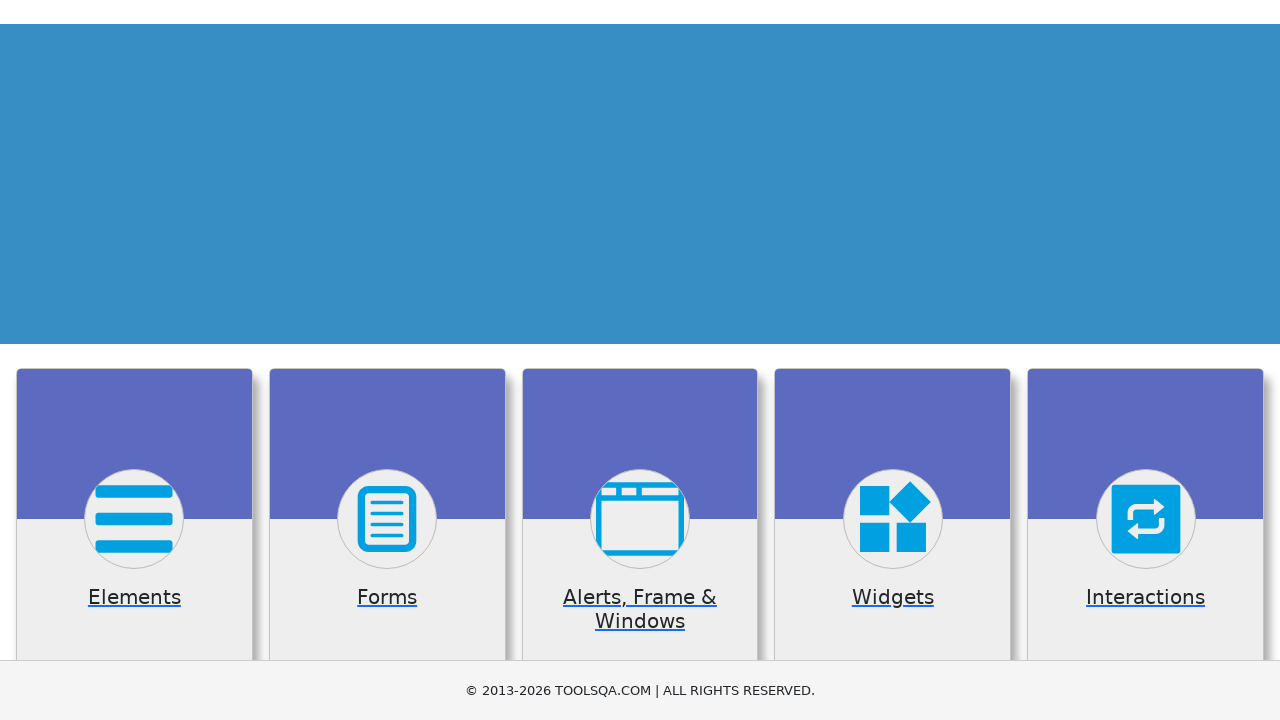

Clicked on the first element with mt-4 class at (134, 520) on .mt-4:first-child
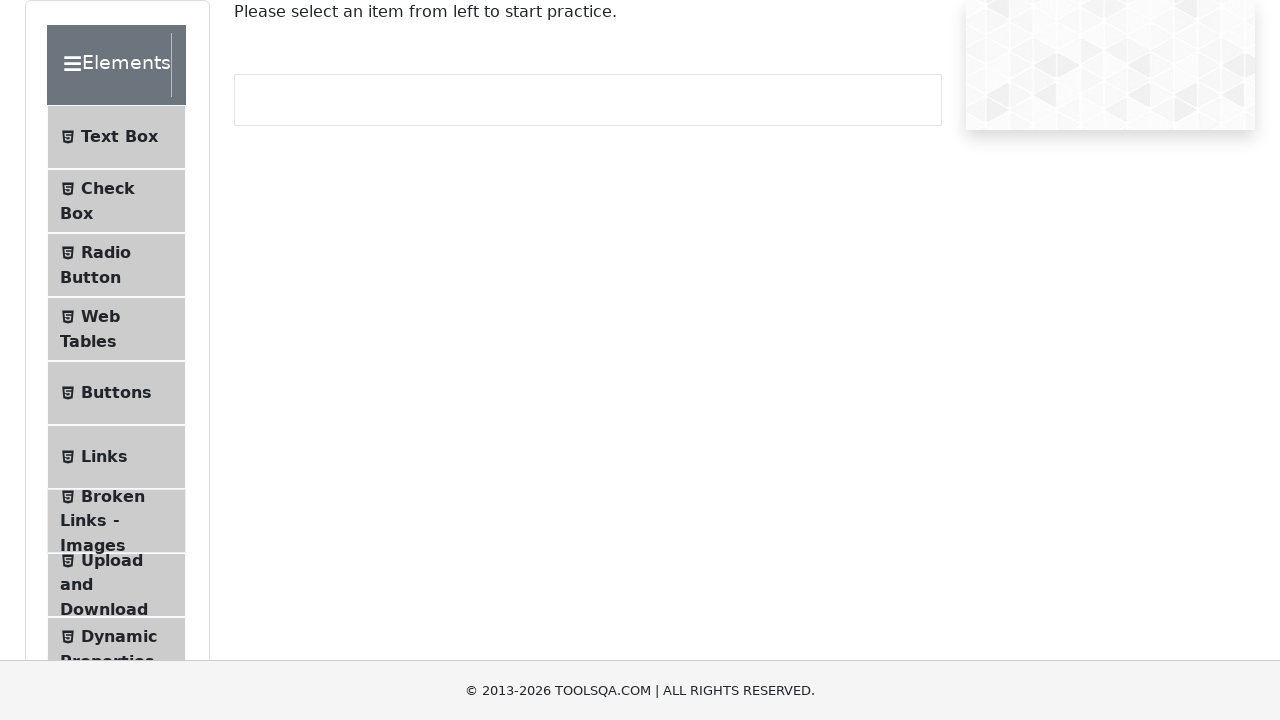

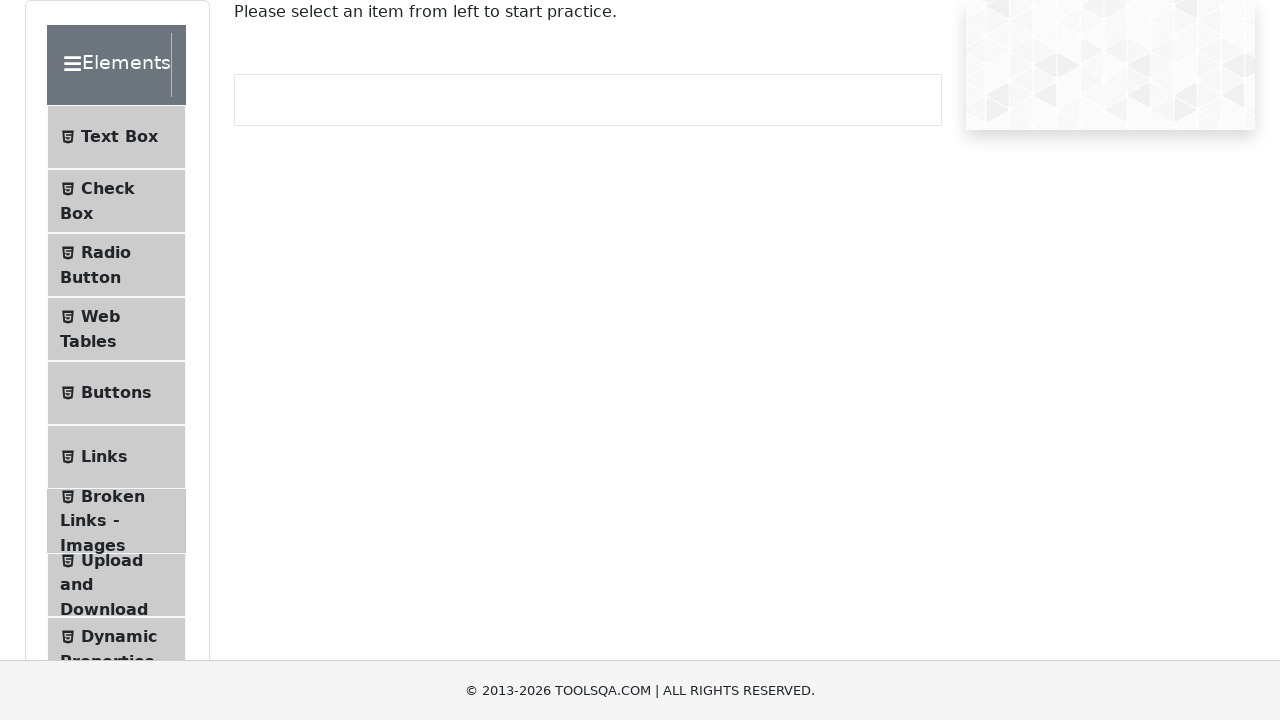